Tests navigation to the Adactin Hotel App and clicks on the "New User" registration link to access the registration page.

Starting URL: https://adactinhotelapp.com/

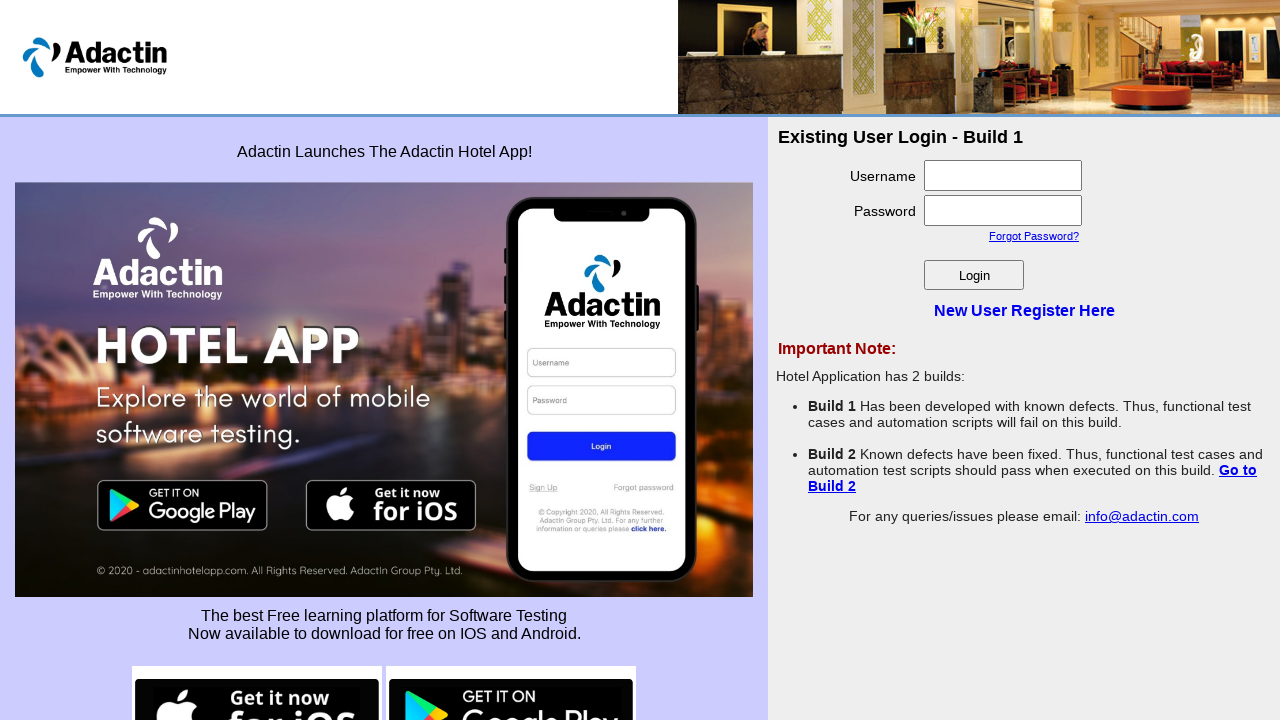

Navigated to Adactin Hotel App homepage
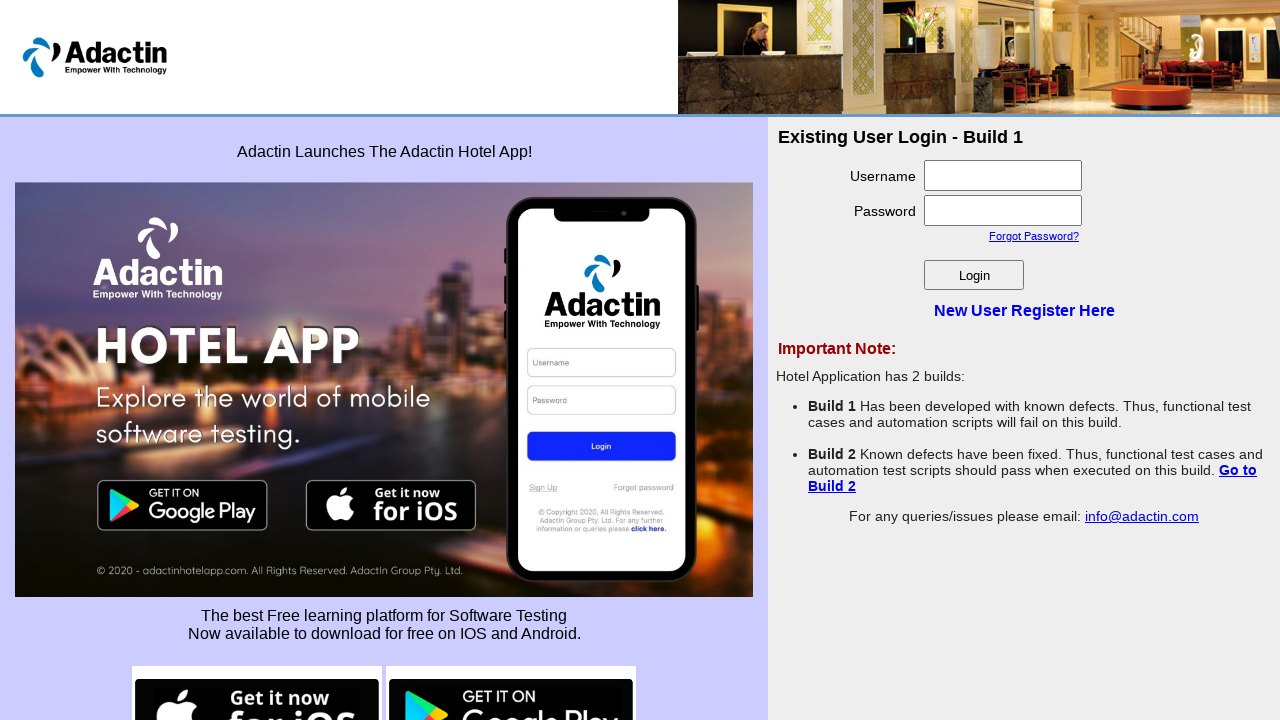

Clicked on 'New User' registration link at (1024, 310) on xpath=//a[contains(text(),'New User')]
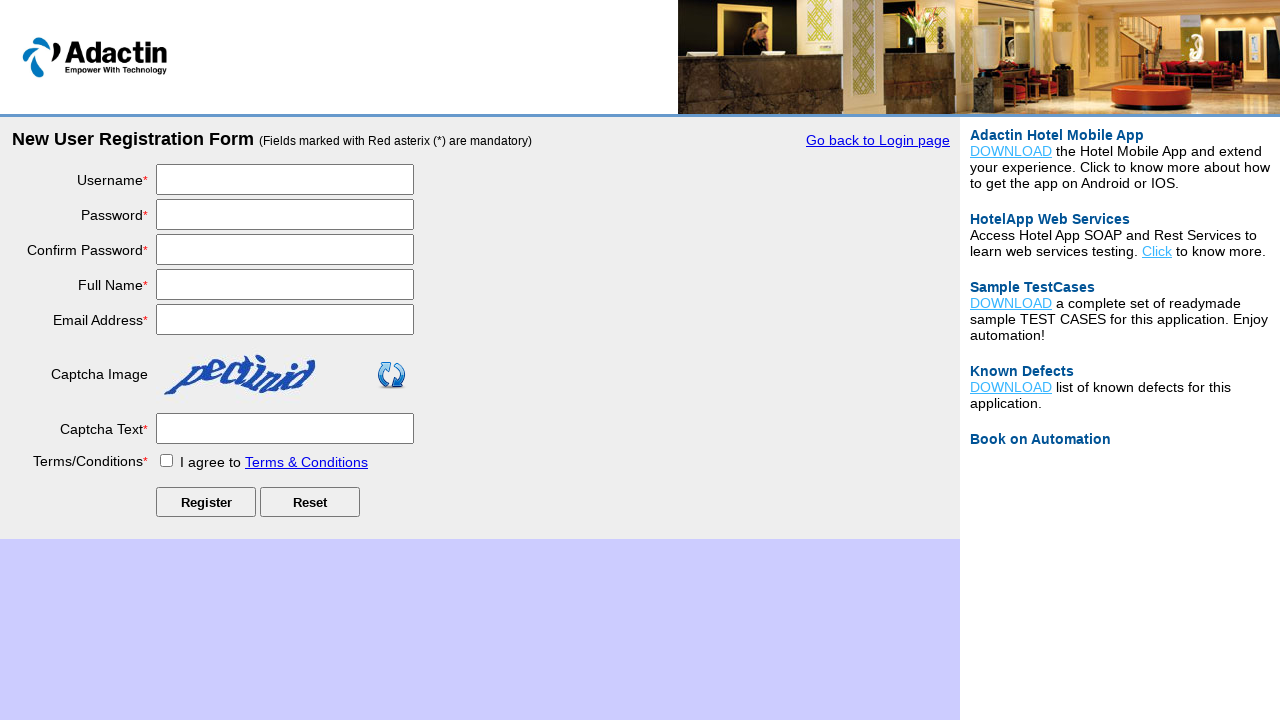

Registration page loaded successfully
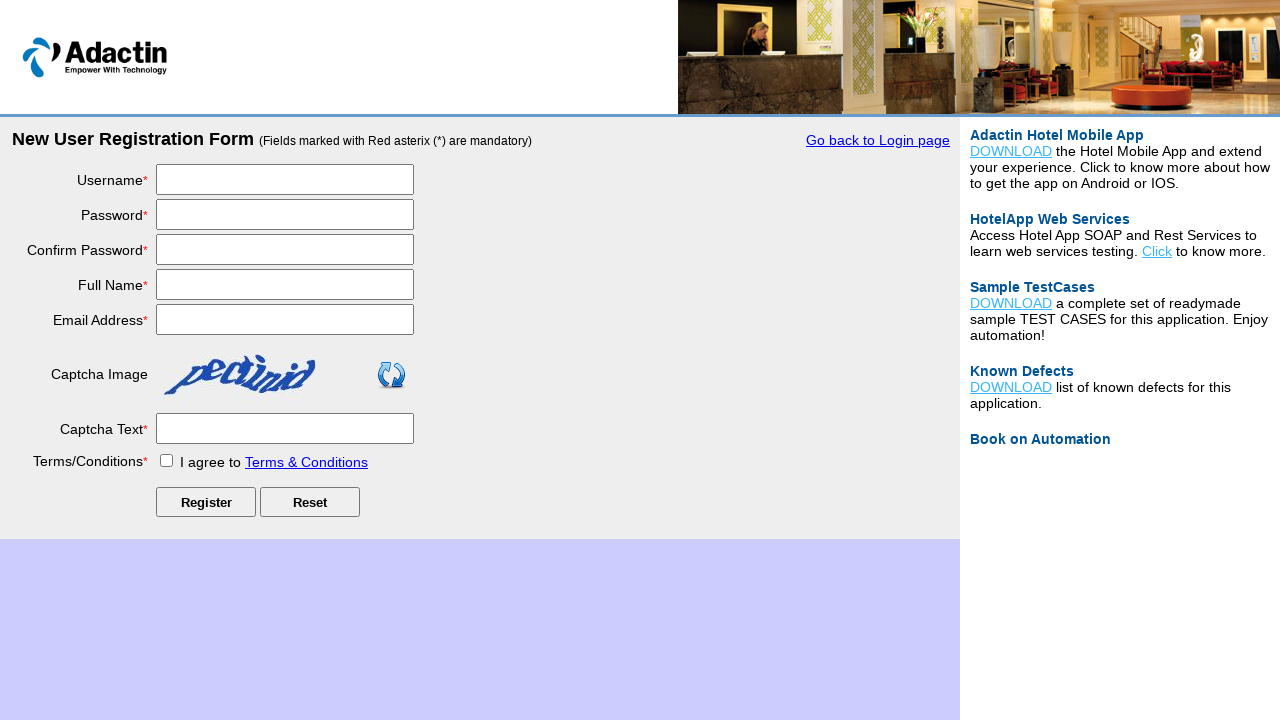

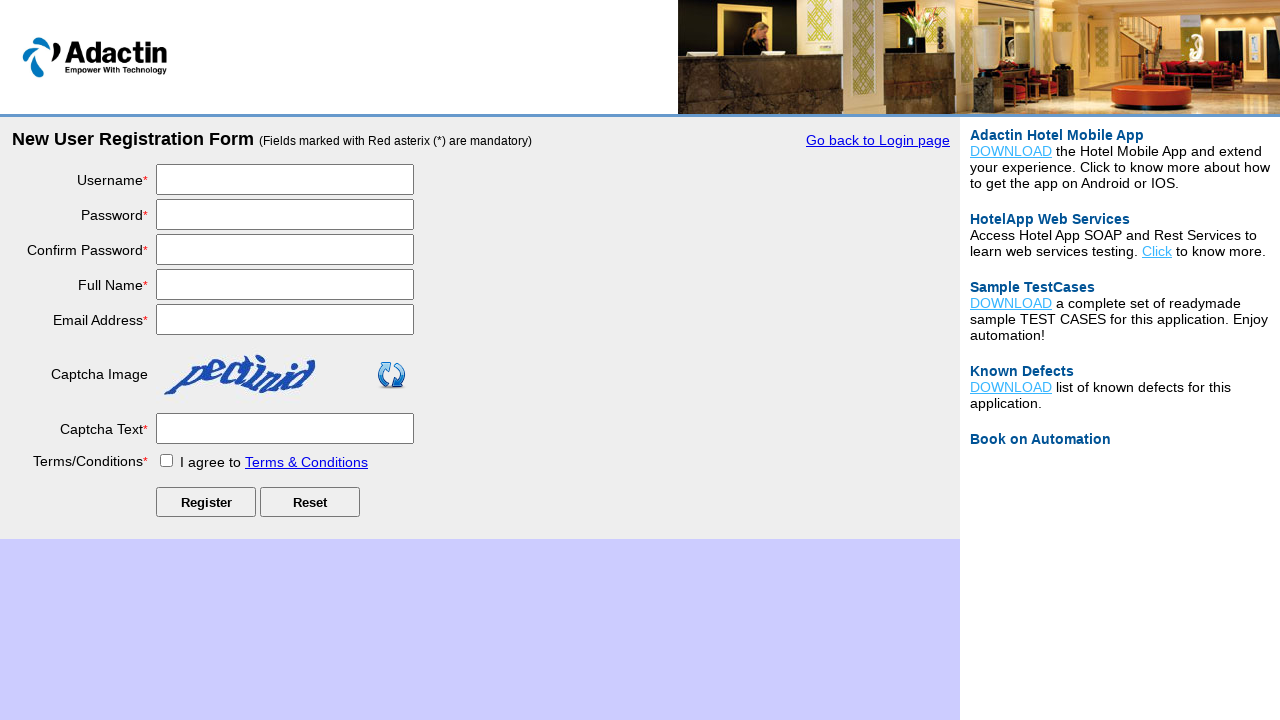